Tests editing a todo item by double-clicking, changing text, and pressing Enter

Starting URL: https://demo.playwright.dev/todomvc

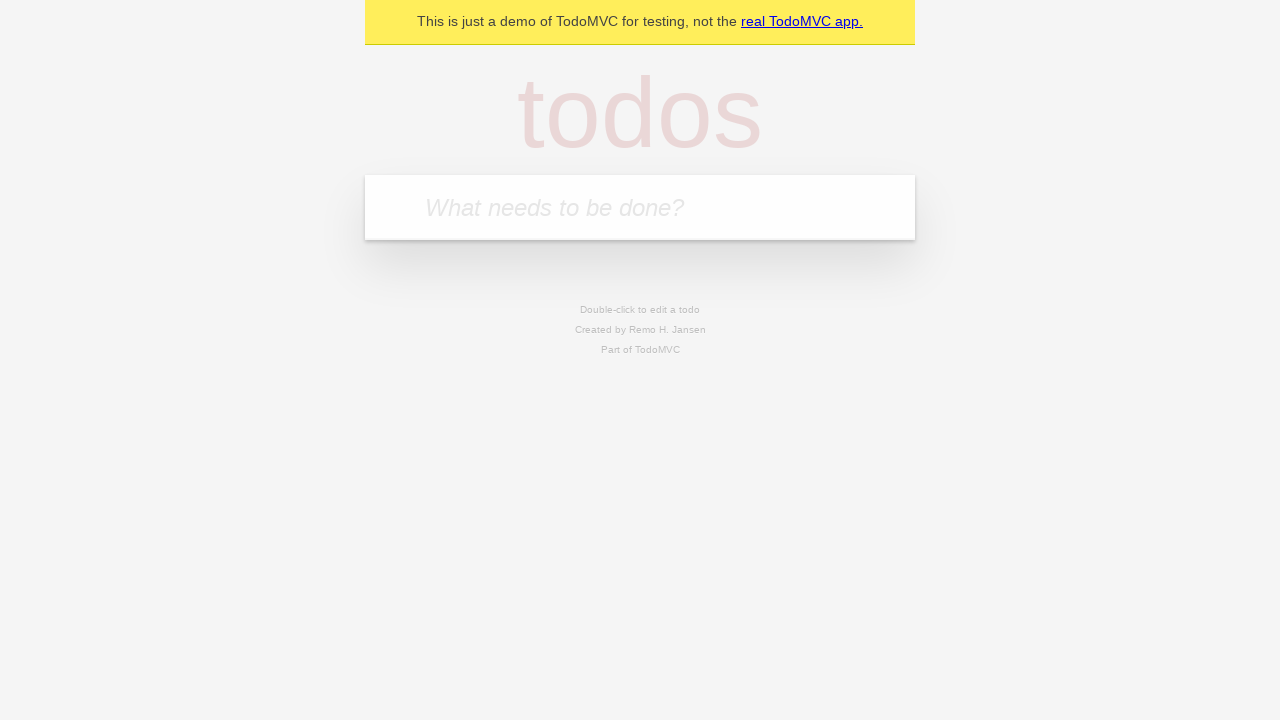

Filled todo input with 'buy some cheese' on internal:attr=[placeholder="What needs to be done?"i]
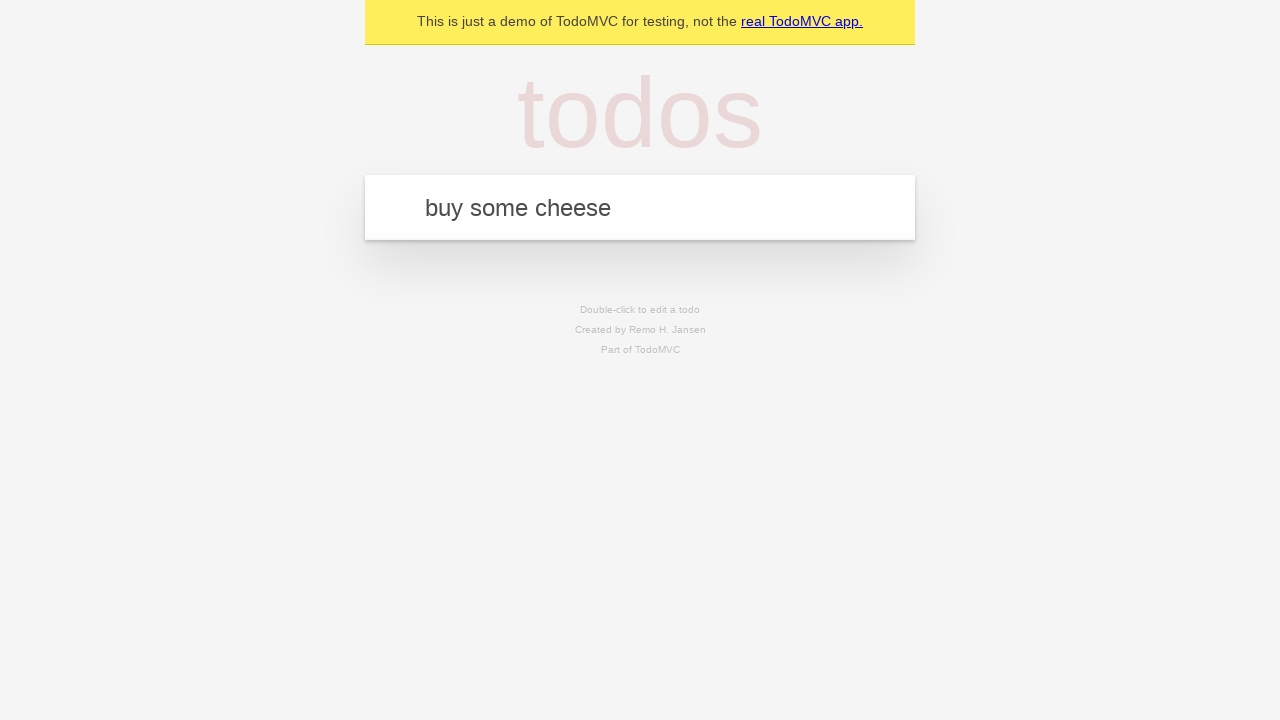

Pressed Enter to add first todo item on internal:attr=[placeholder="What needs to be done?"i]
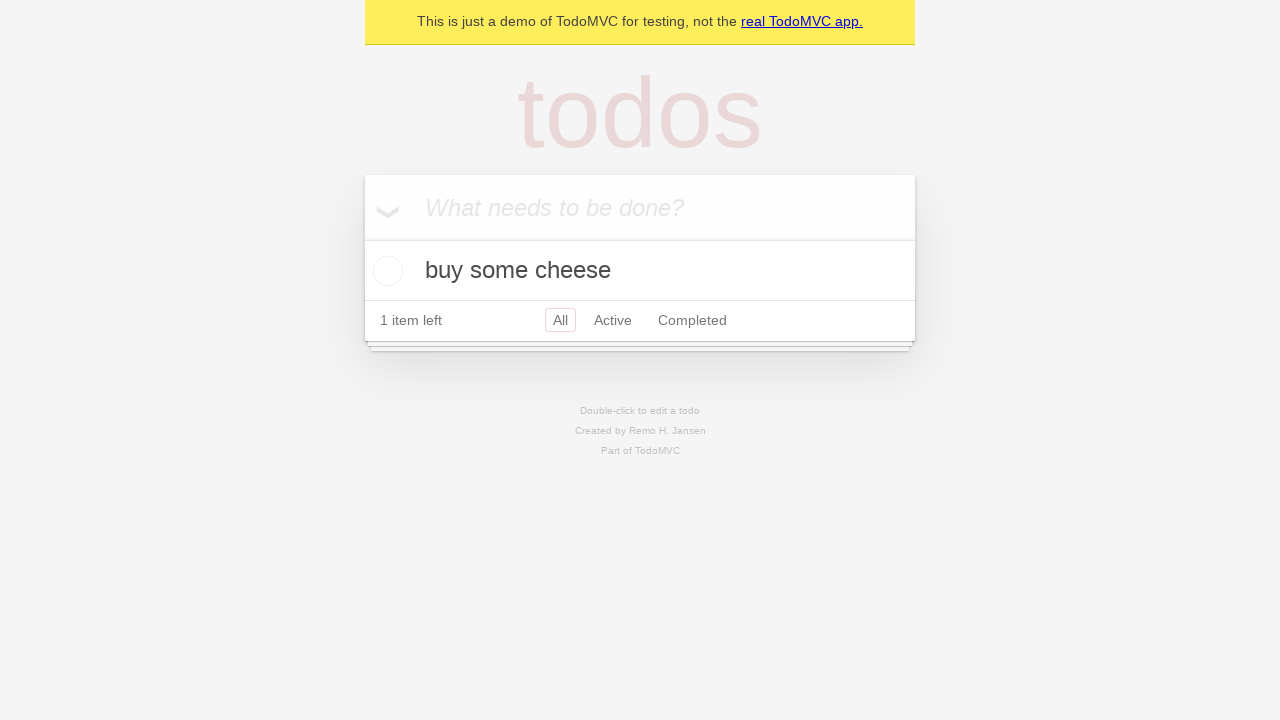

Filled todo input with 'feed the cat' on internal:attr=[placeholder="What needs to be done?"i]
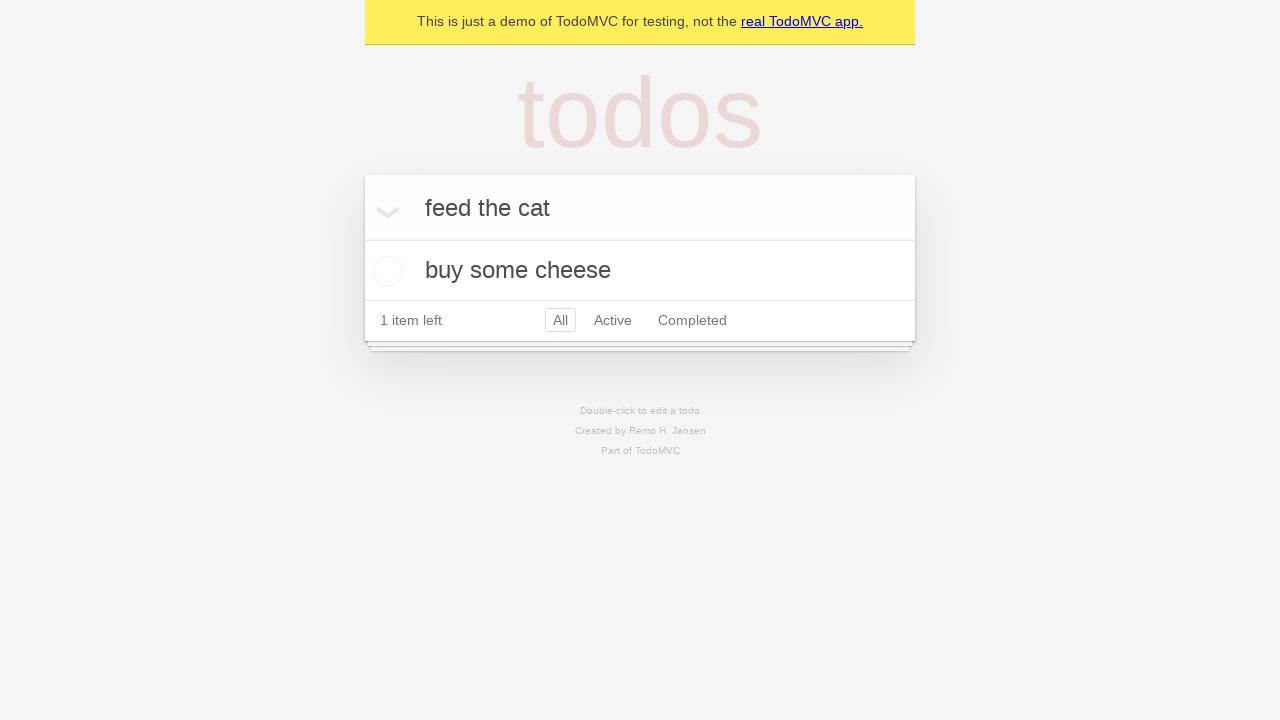

Pressed Enter to add second todo item on internal:attr=[placeholder="What needs to be done?"i]
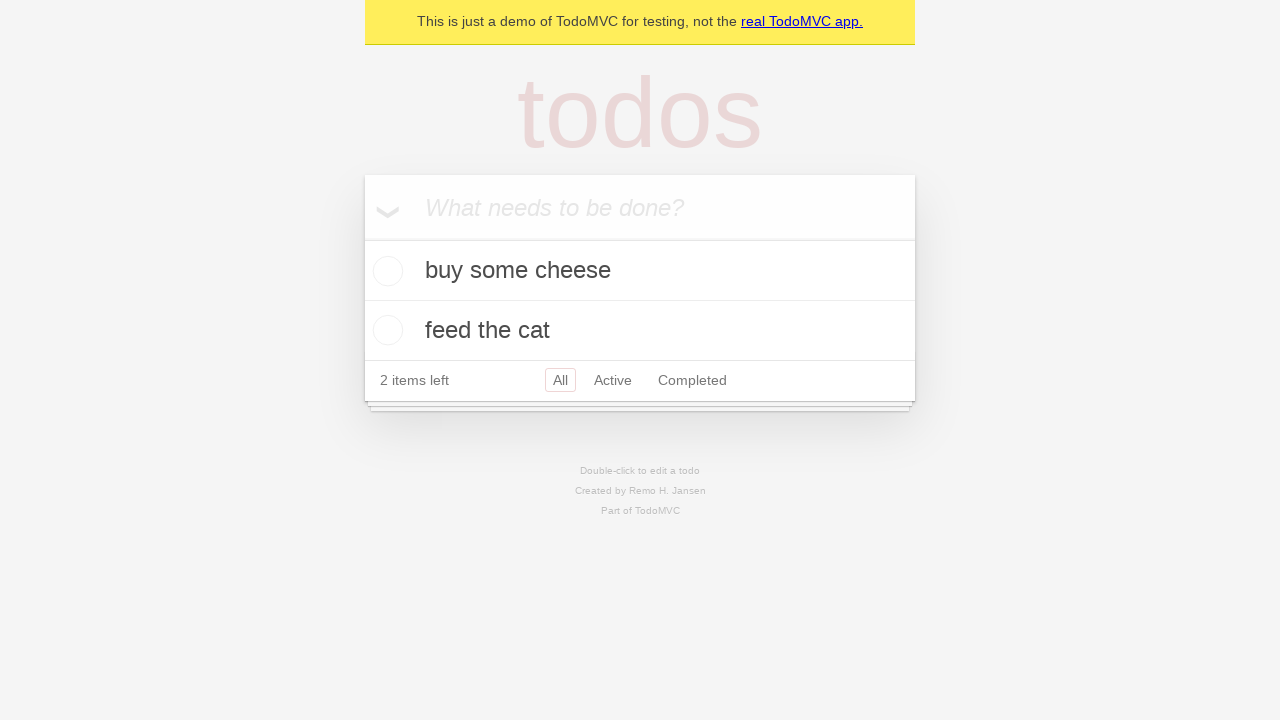

Filled todo input with 'book a doctors appointment' on internal:attr=[placeholder="What needs to be done?"i]
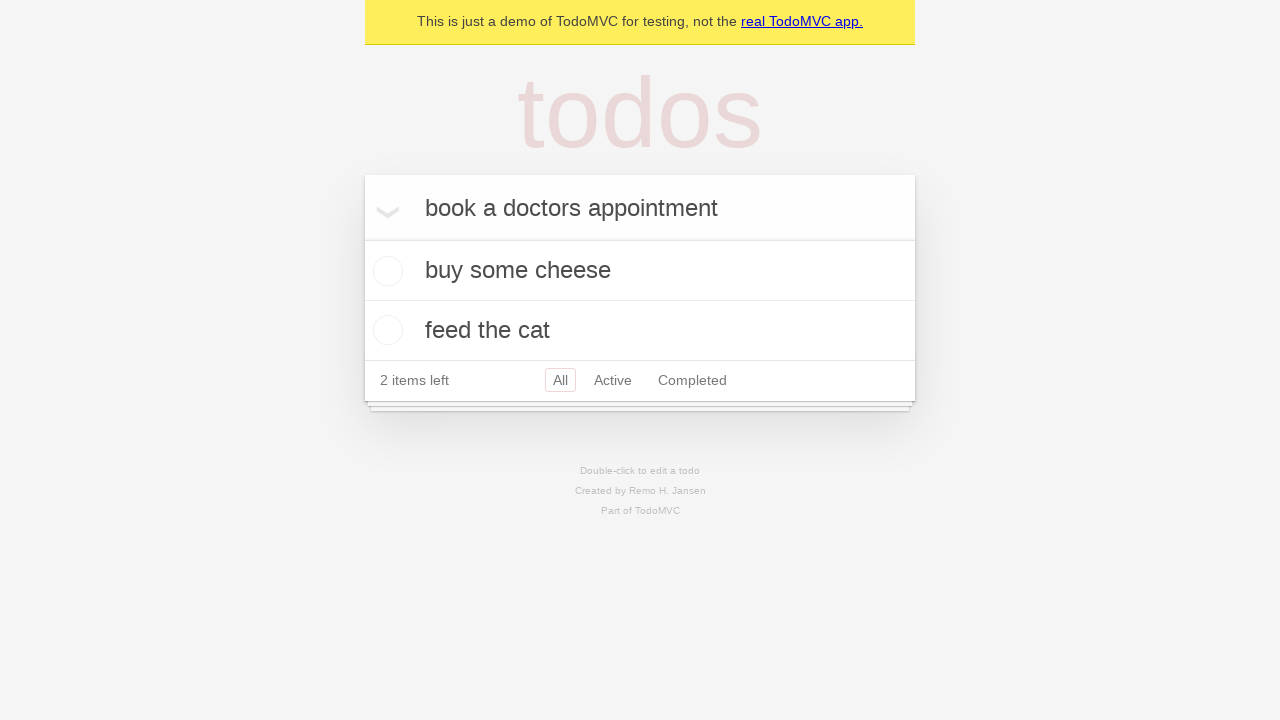

Pressed Enter to add third todo item on internal:attr=[placeholder="What needs to be done?"i]
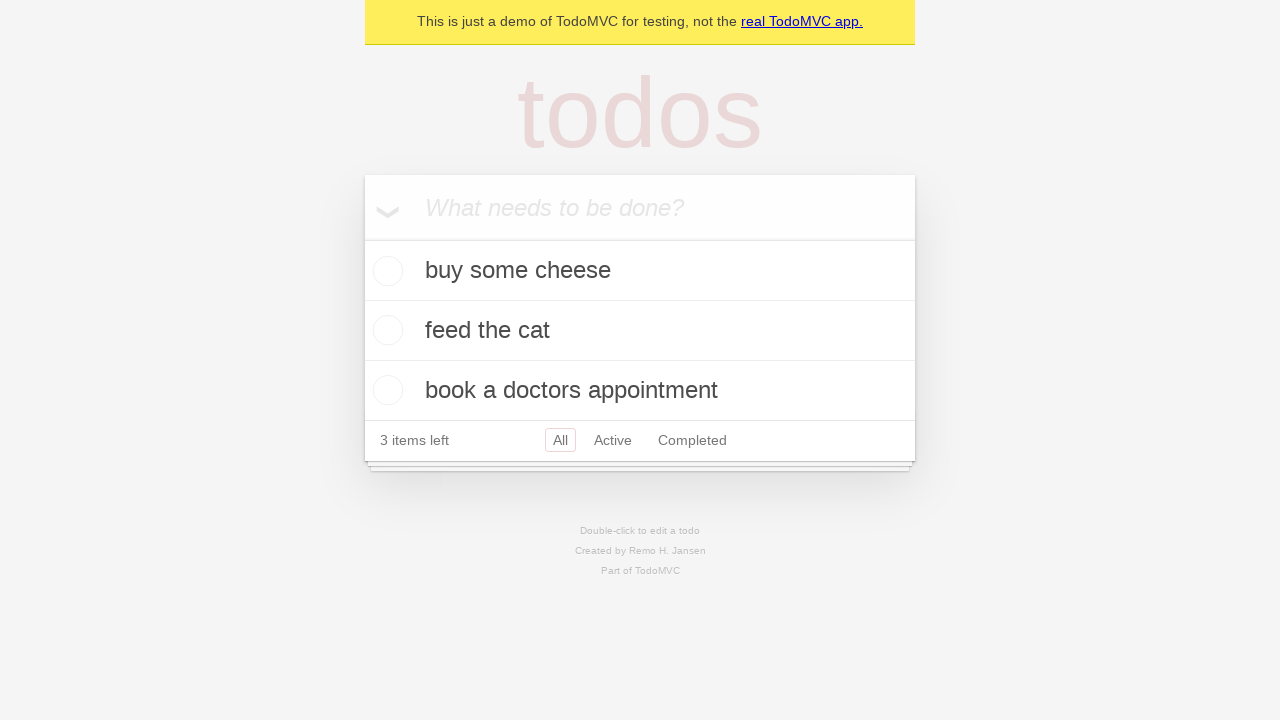

Double-clicked second todo item to enter edit mode at (640, 331) on internal:testid=[data-testid="todo-item"s] >> nth=1
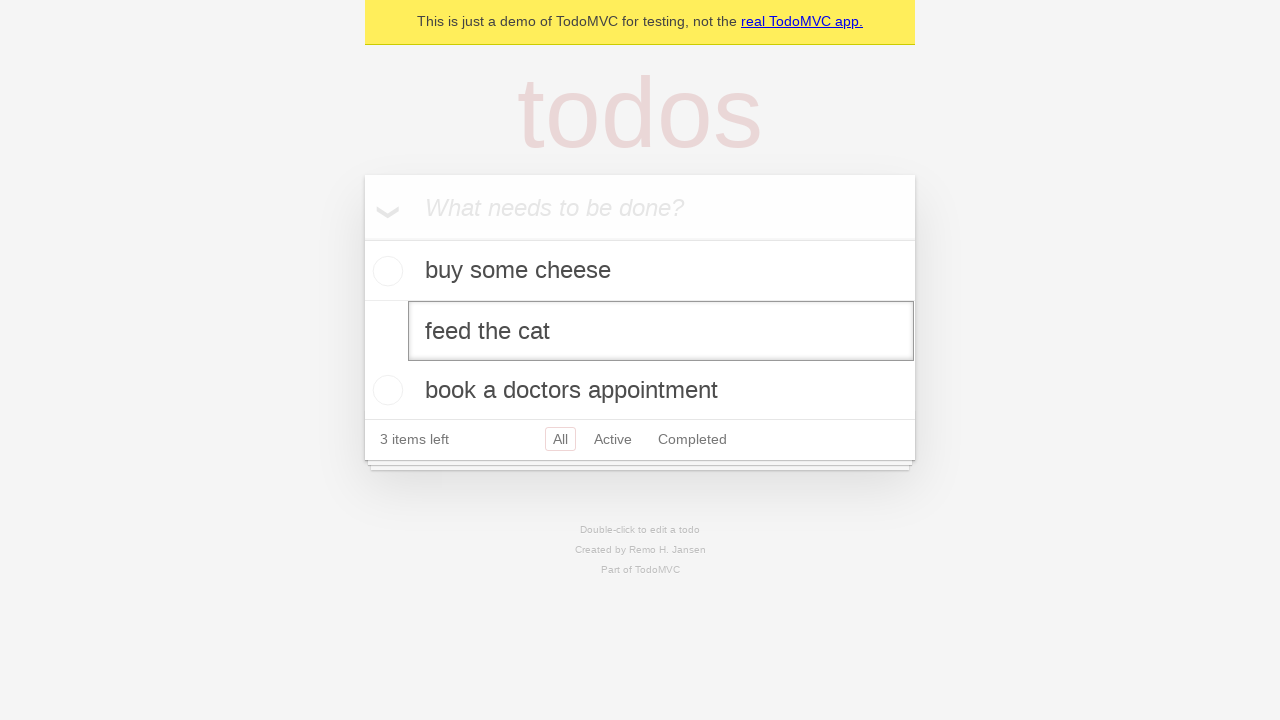

Changed todo text to 'buy some sausages' on internal:testid=[data-testid="todo-item"s] >> nth=1 >> internal:role=textbox[nam
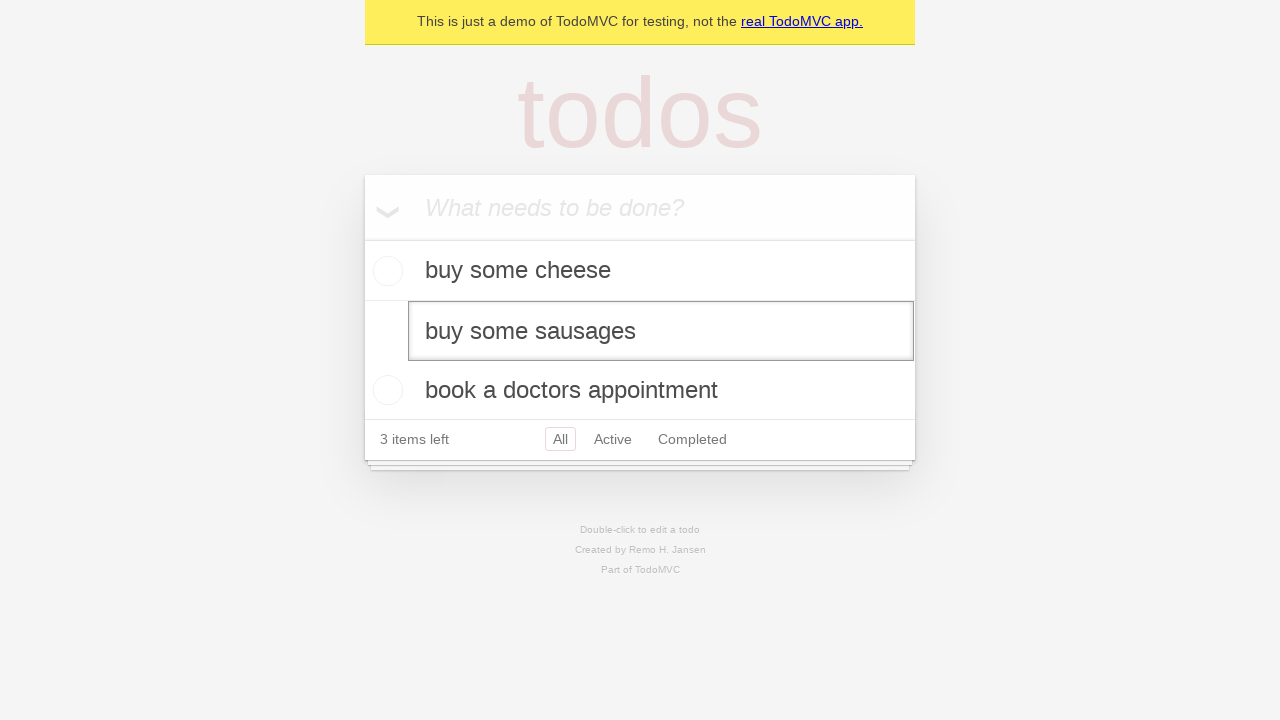

Pressed Enter to save edited todo item on internal:testid=[data-testid="todo-item"s] >> nth=1 >> internal:role=textbox[nam
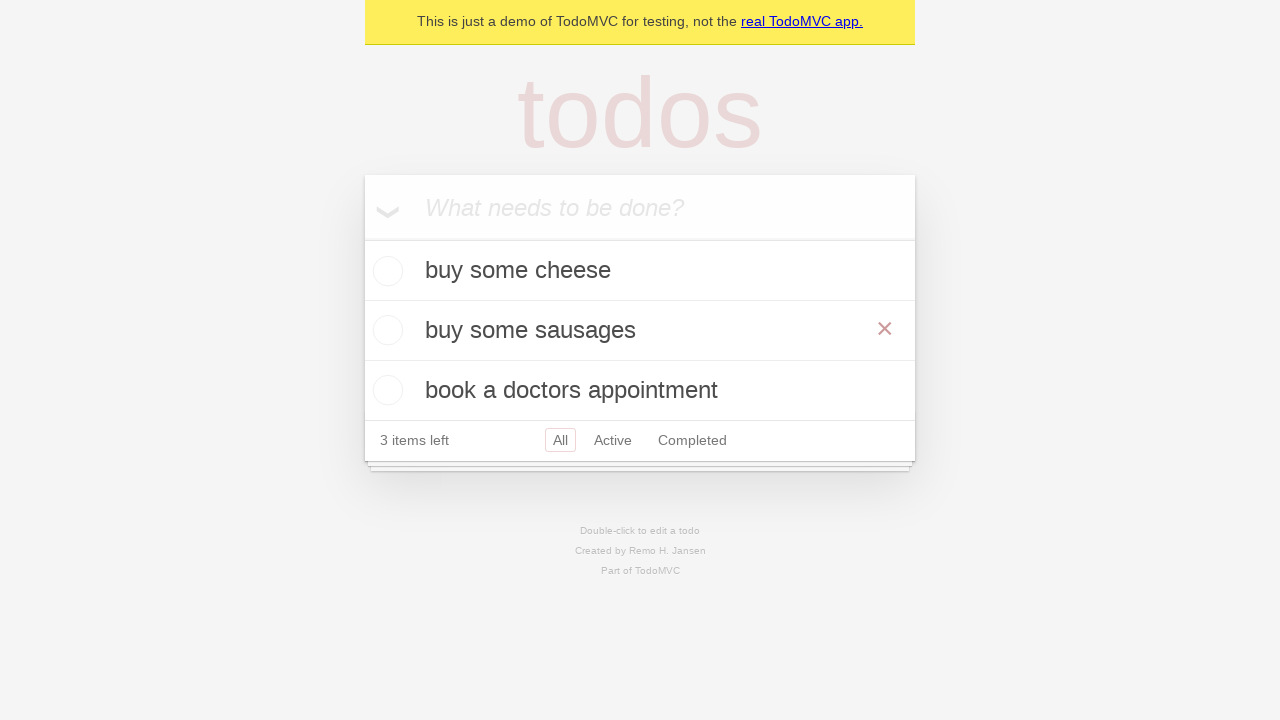

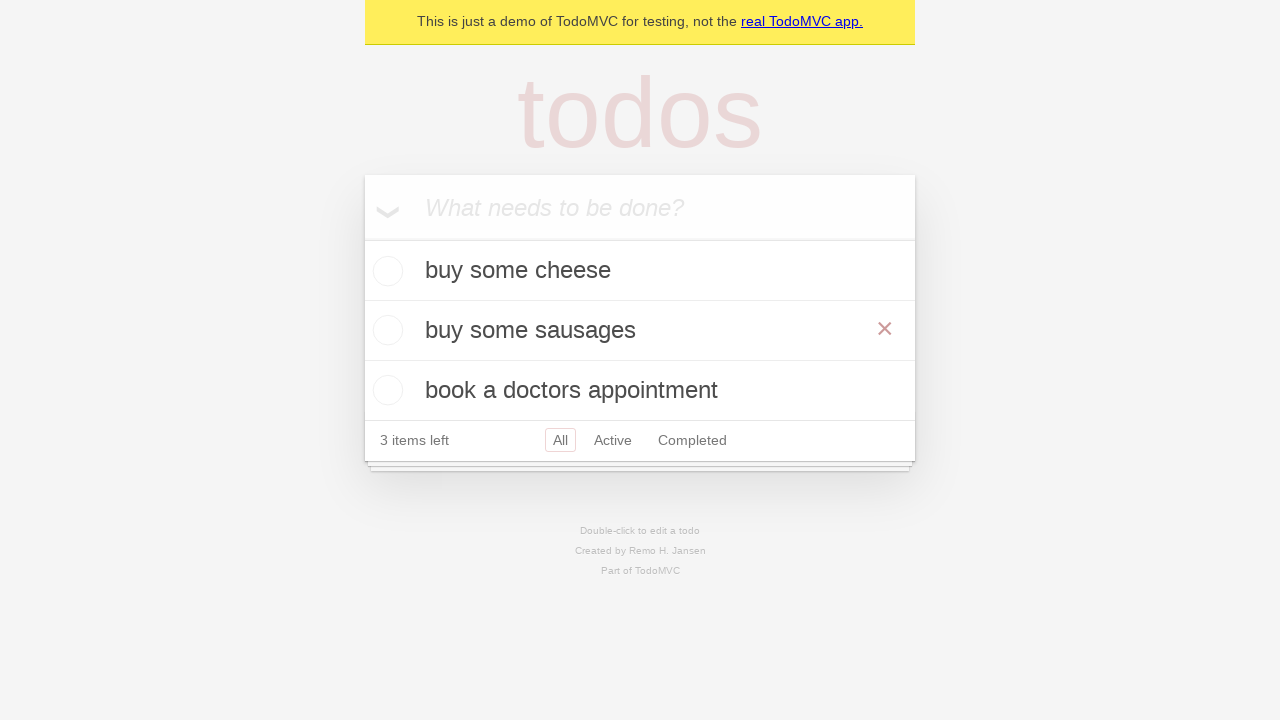